Navigates to the File Input documentation page and verifies the h1 heading is present

Starting URL: https://flowbite-svelte.com/docs/forms/file-input

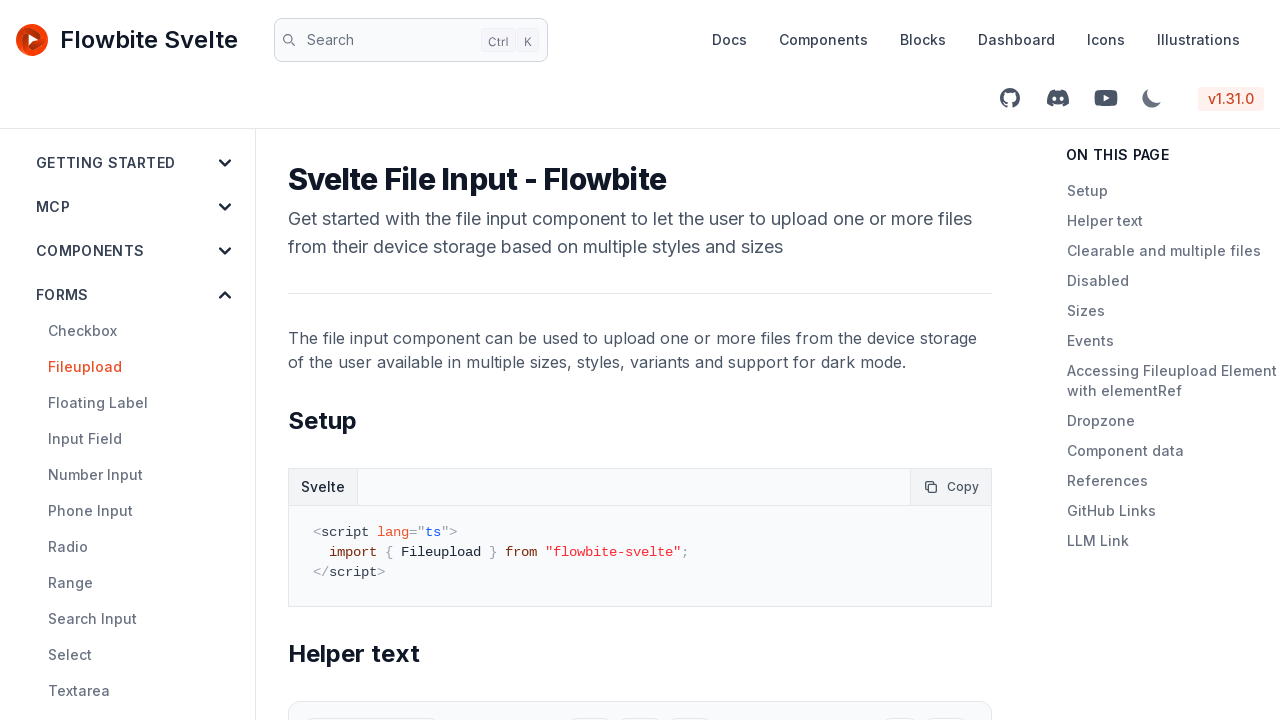

Navigated to File Input documentation page
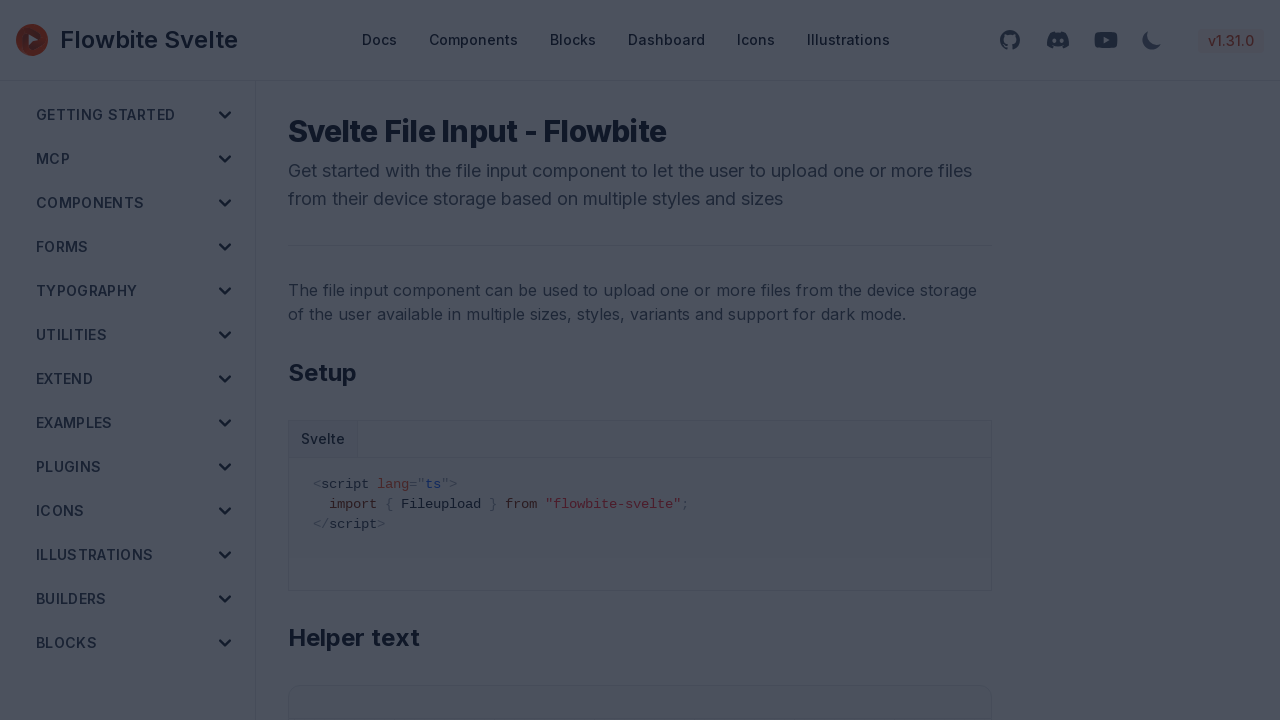

h1 heading is present on the page
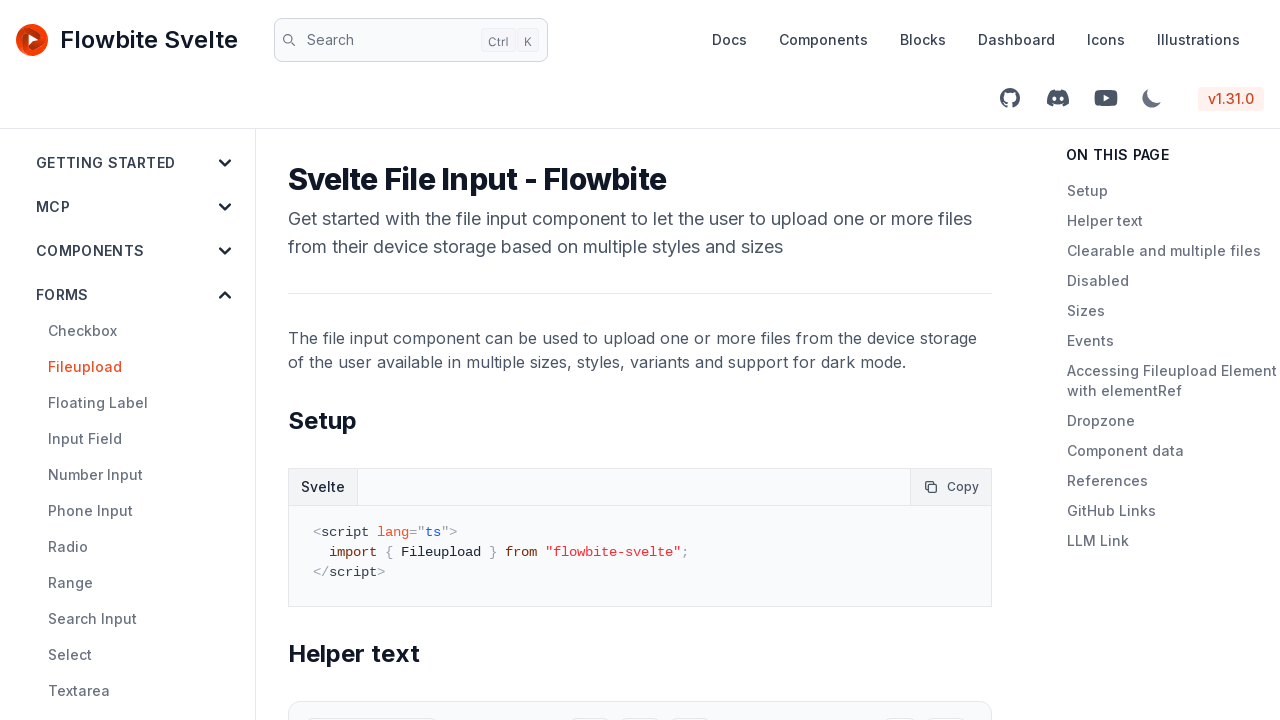

Verified h1 heading exists
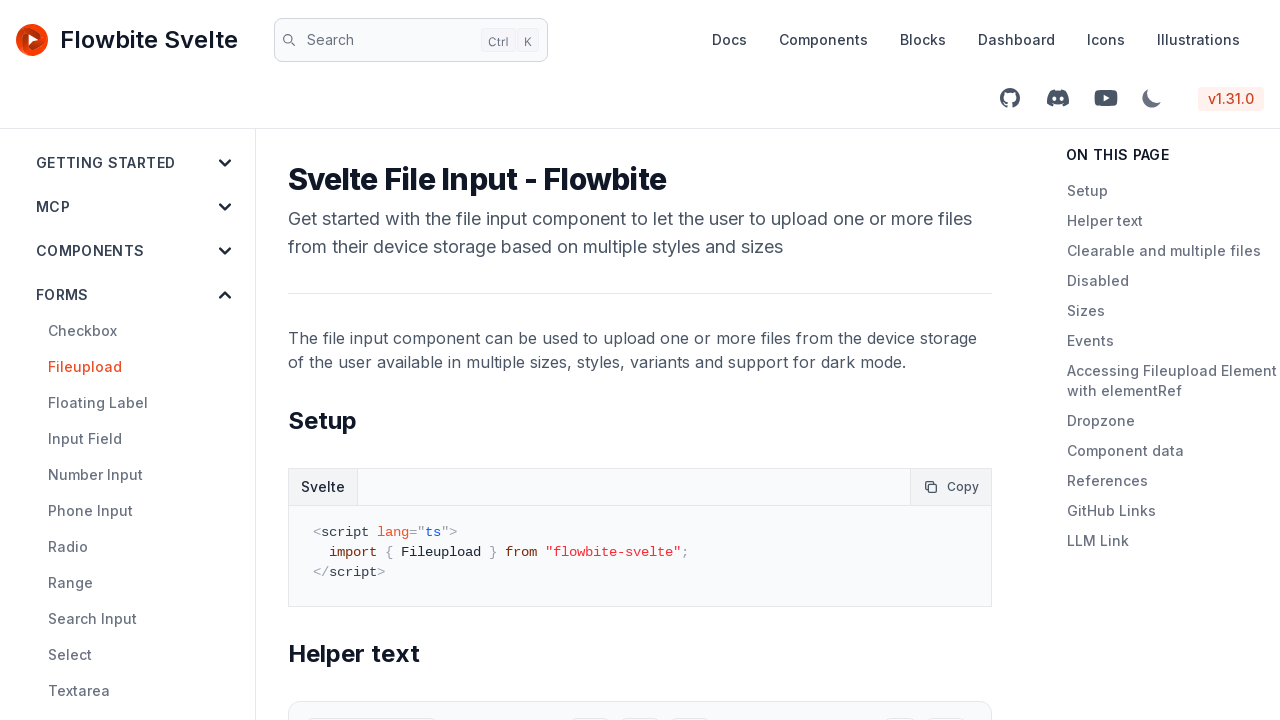

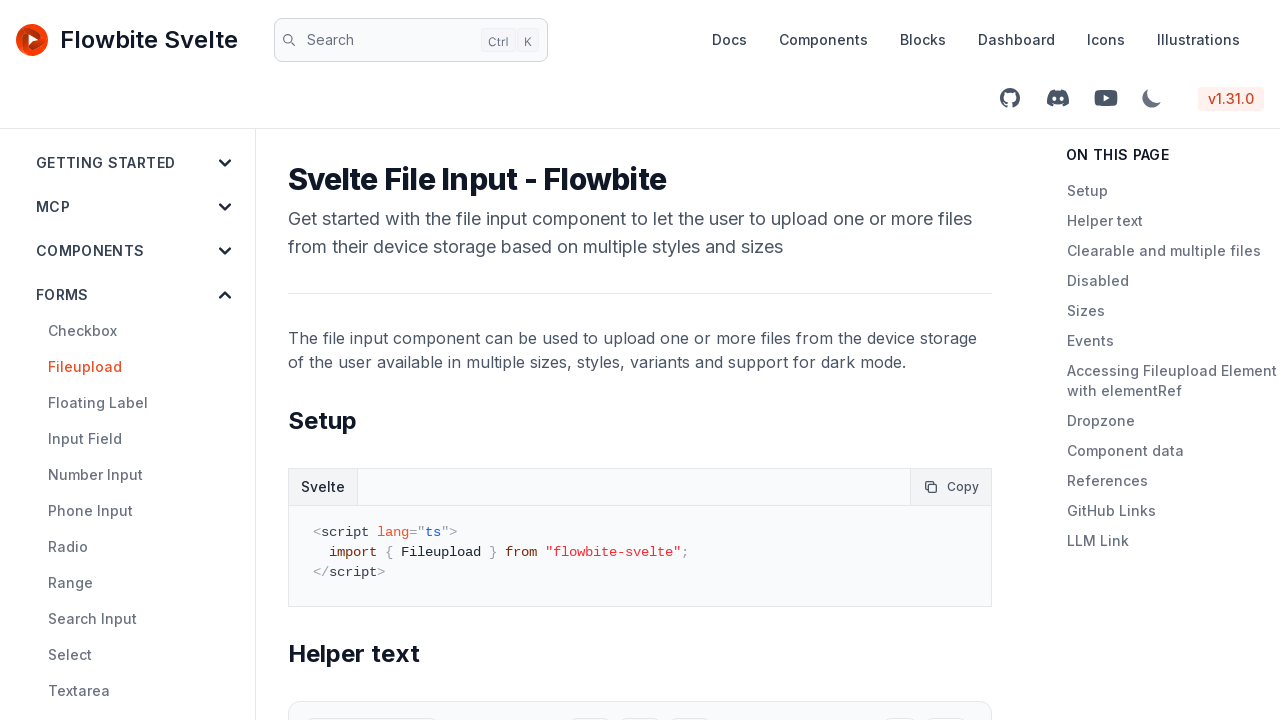